Basic browser automation test that navigates to Rahul Shetty Academy website and verifies the page loads by checking the title and URL.

Starting URL: https://rahulshettyacademy.com

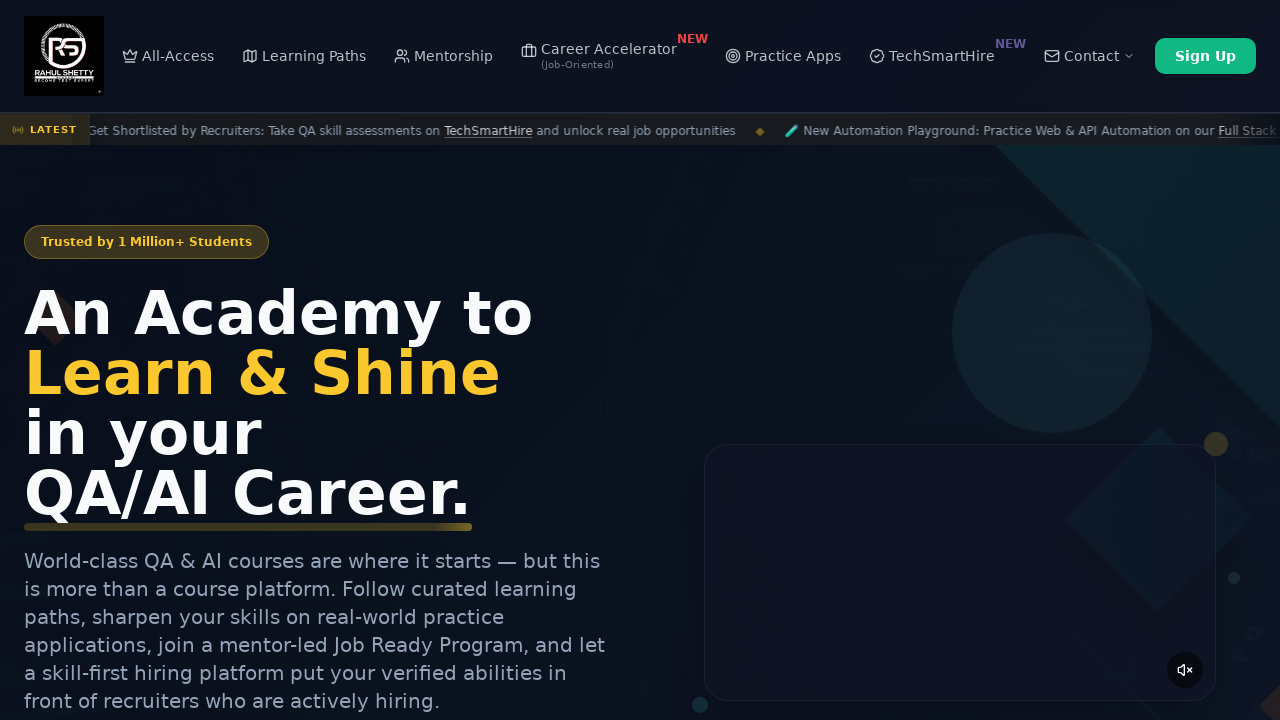

Page loaded and DOM content ready
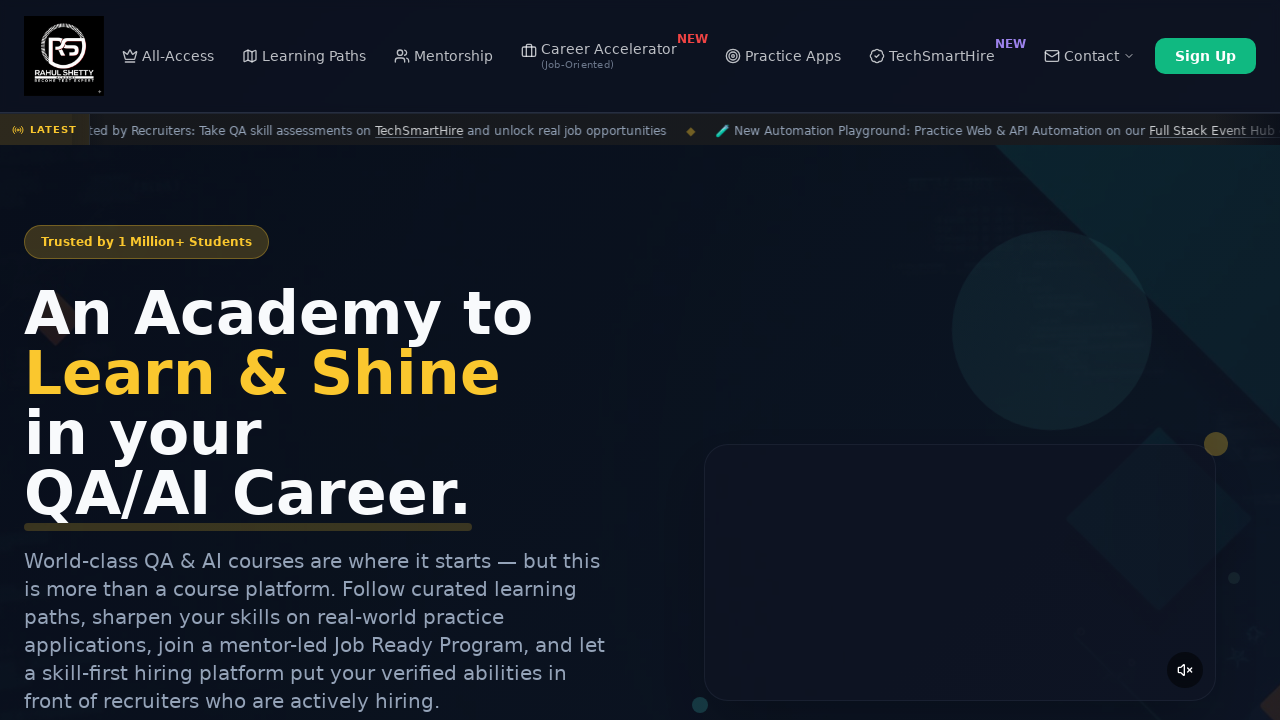

Retrieved page title: Rahul Shetty Academy | QA Automation, Playwright, AI Testing & Online Training
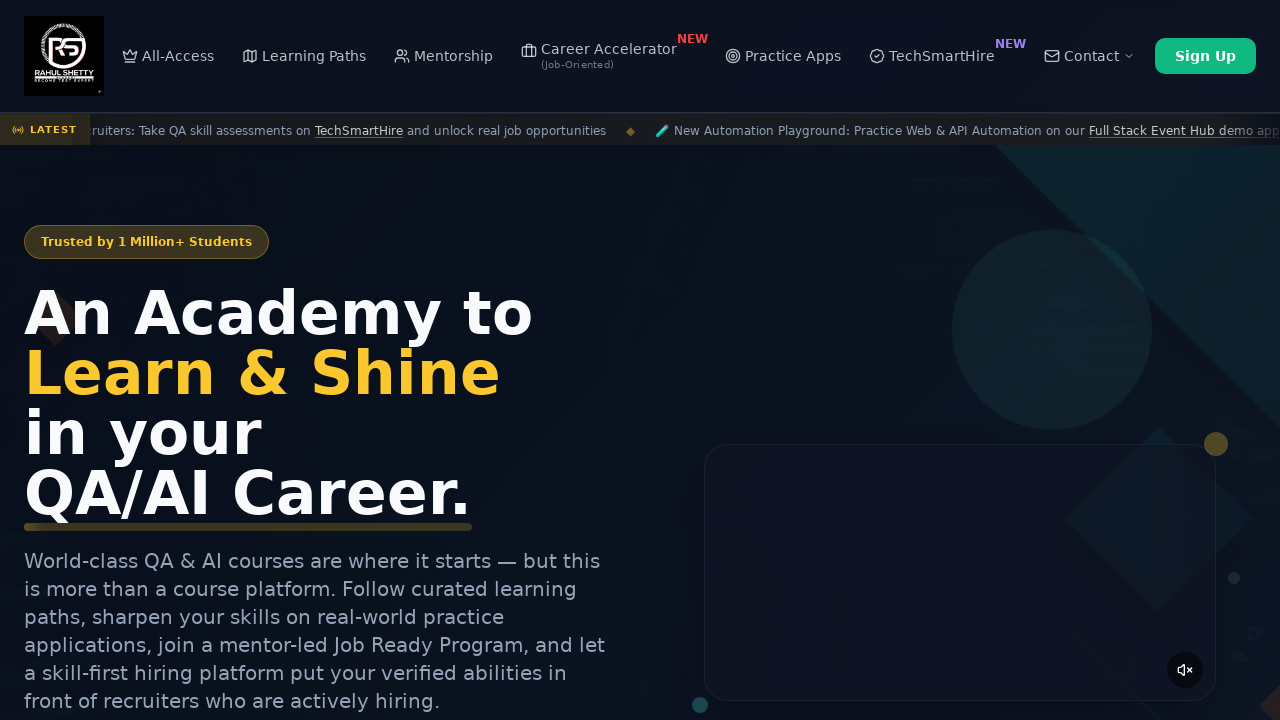

Retrieved current URL: https://rahulshettyacademy.com/
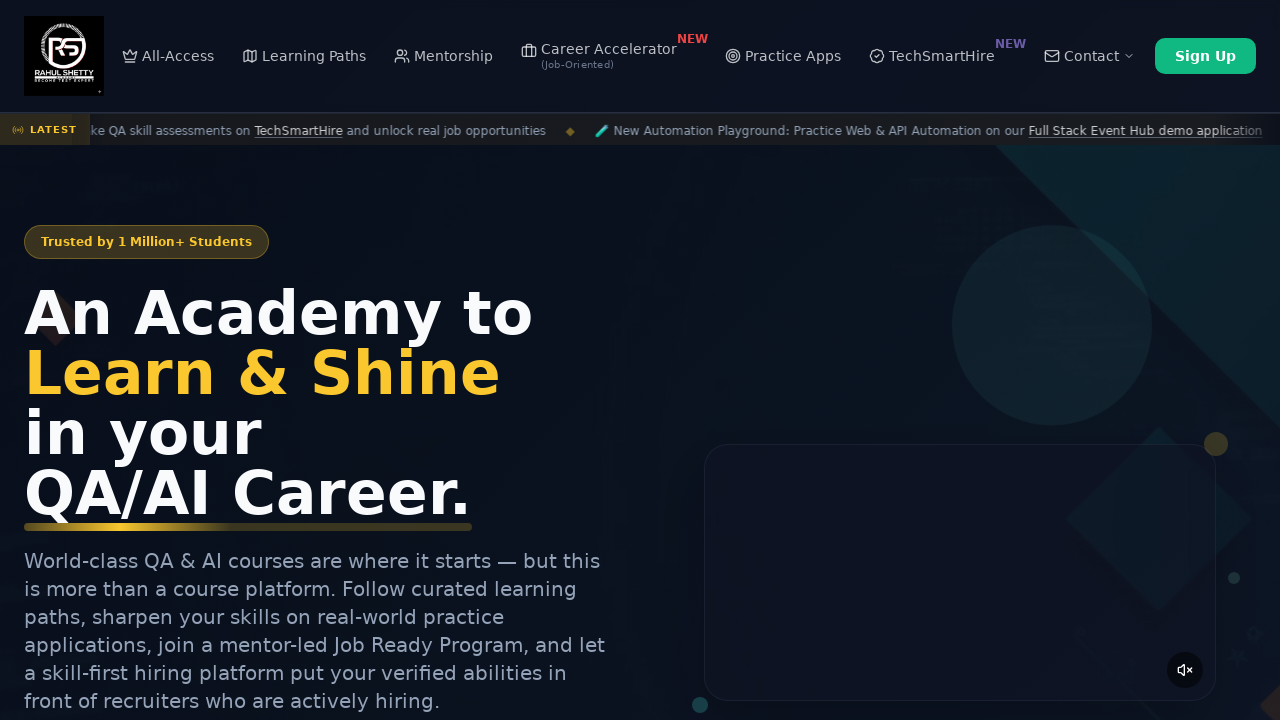

Verified page URL contains 'rahulshettyacademy'
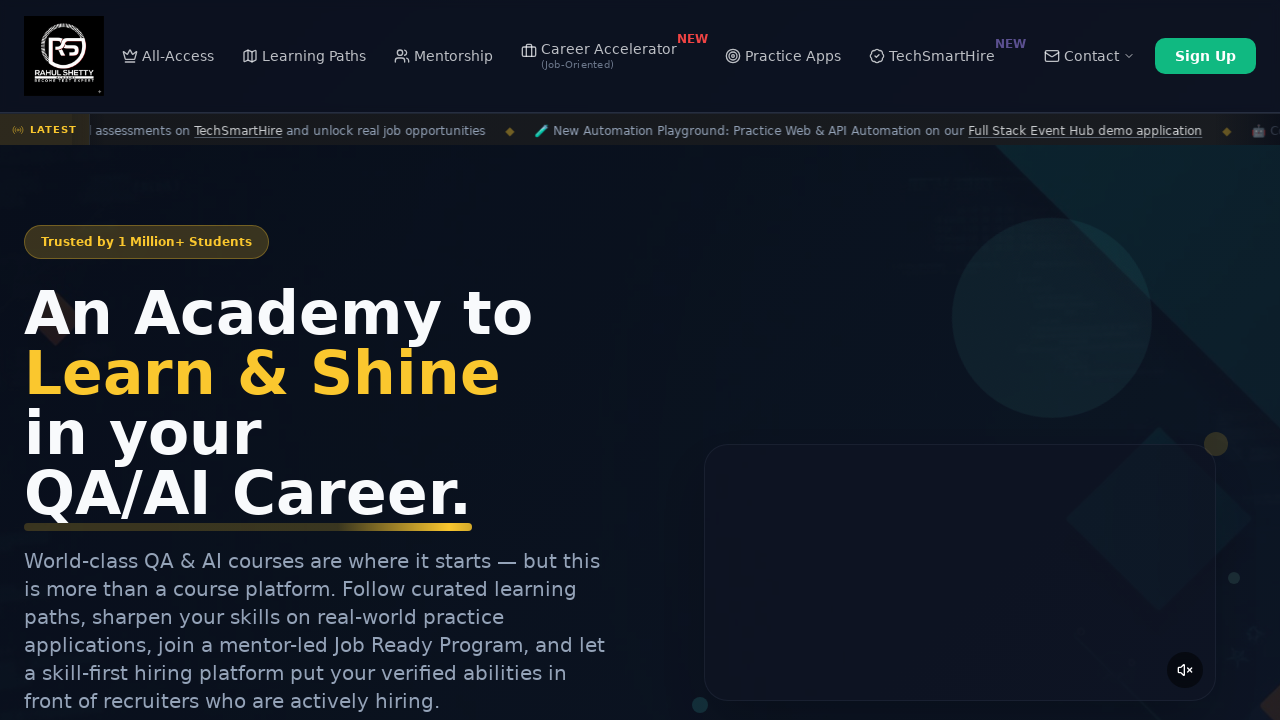

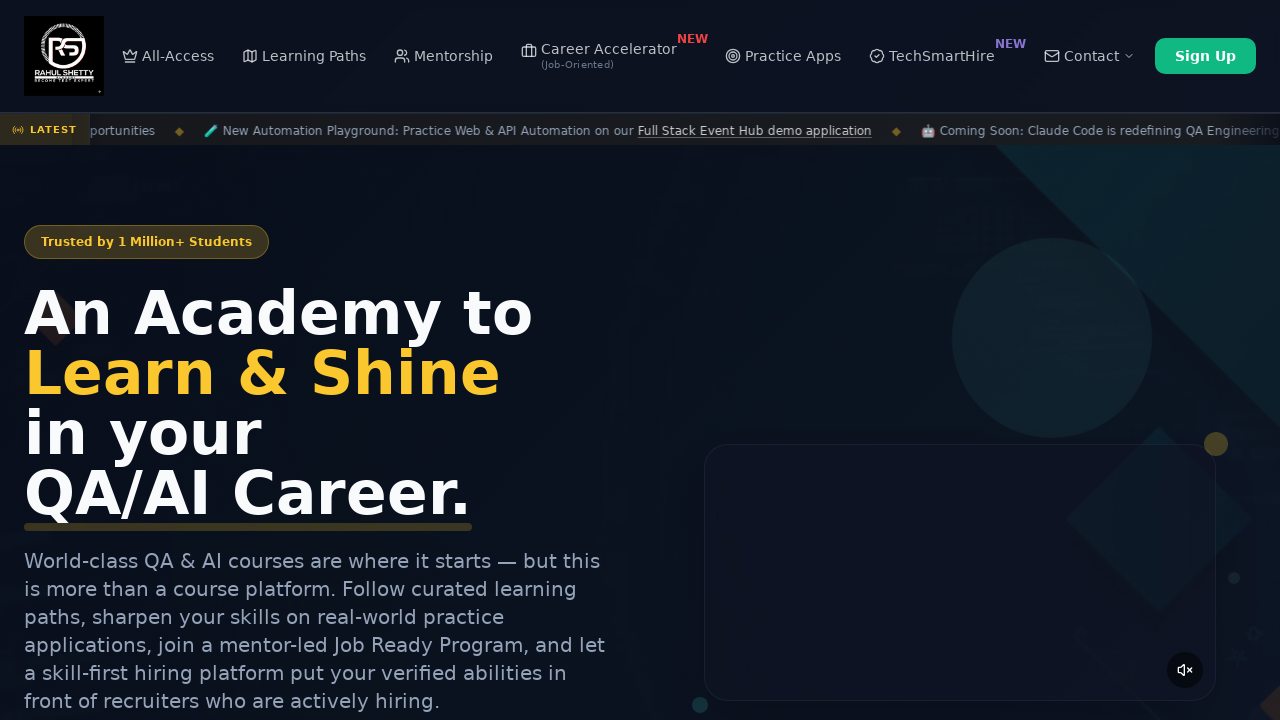